Reads and verifies all rows from the EMPLOYEE BASIC INFORMATION table

Starting URL: http://automationbykrishna.com/index.html#

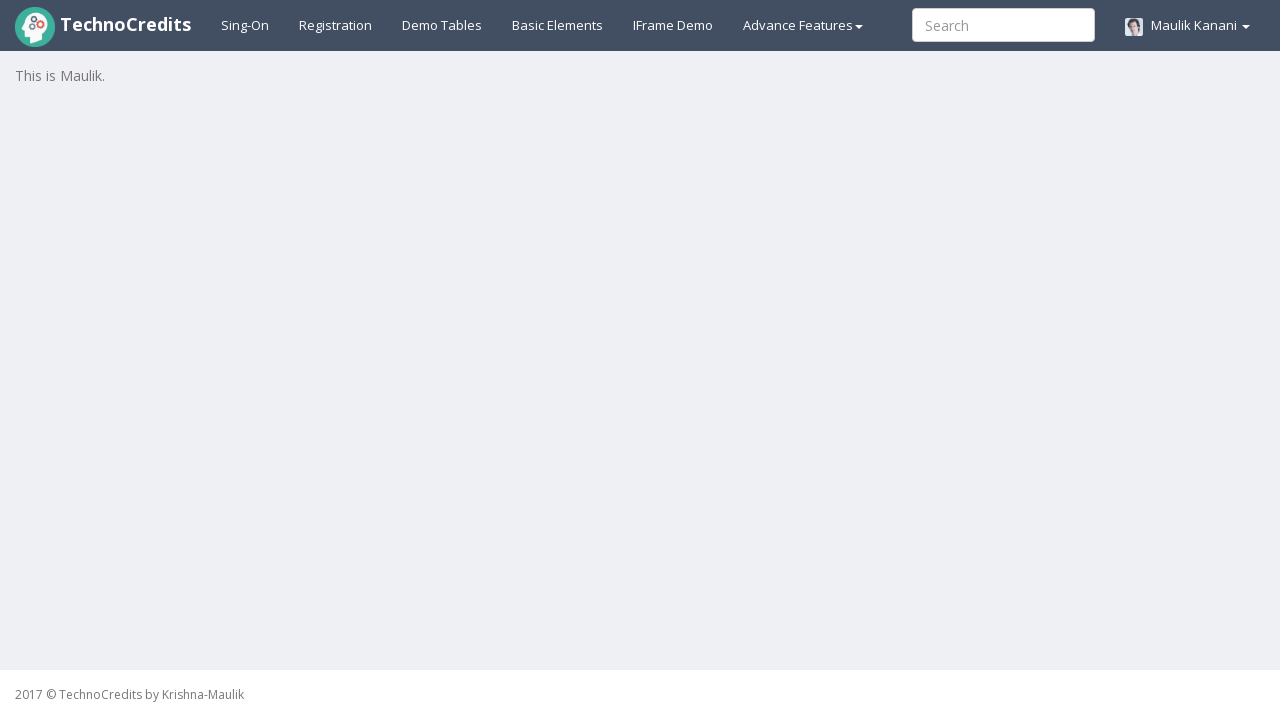

Clicked on demo tables link at (442, 25) on a#demotable
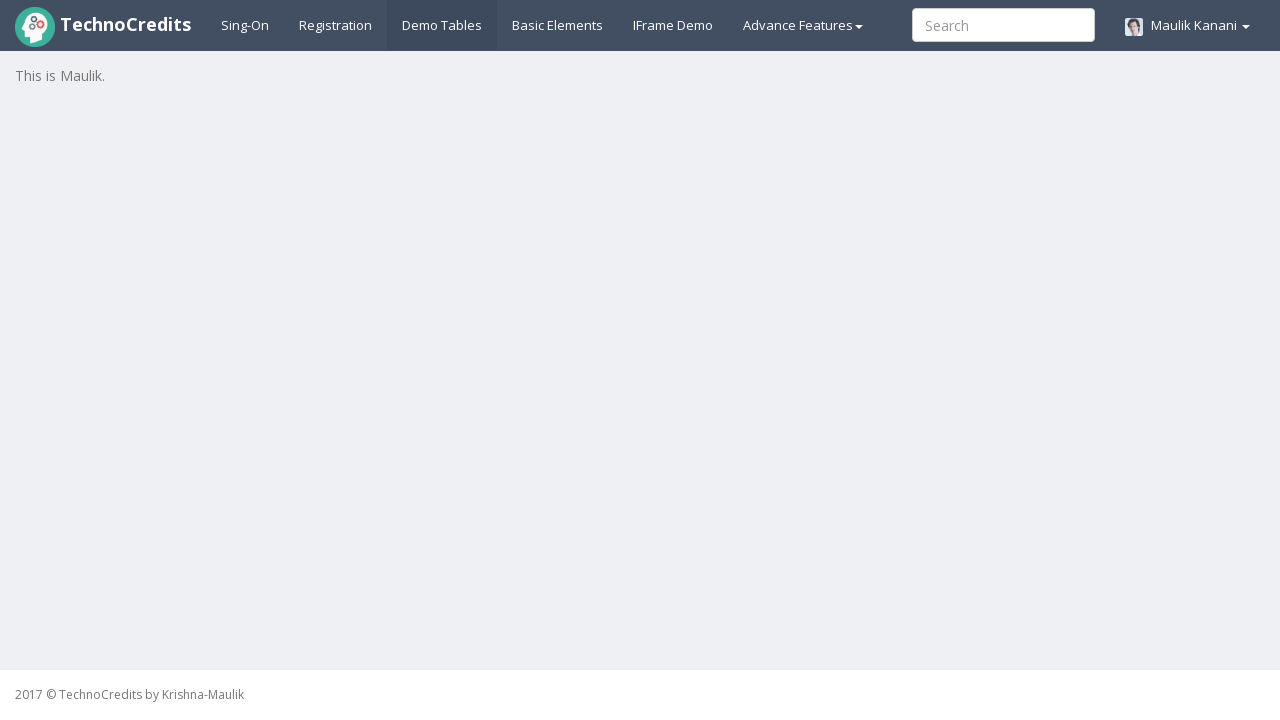

EMPLOYEE BASIC INFORMATION table loaded
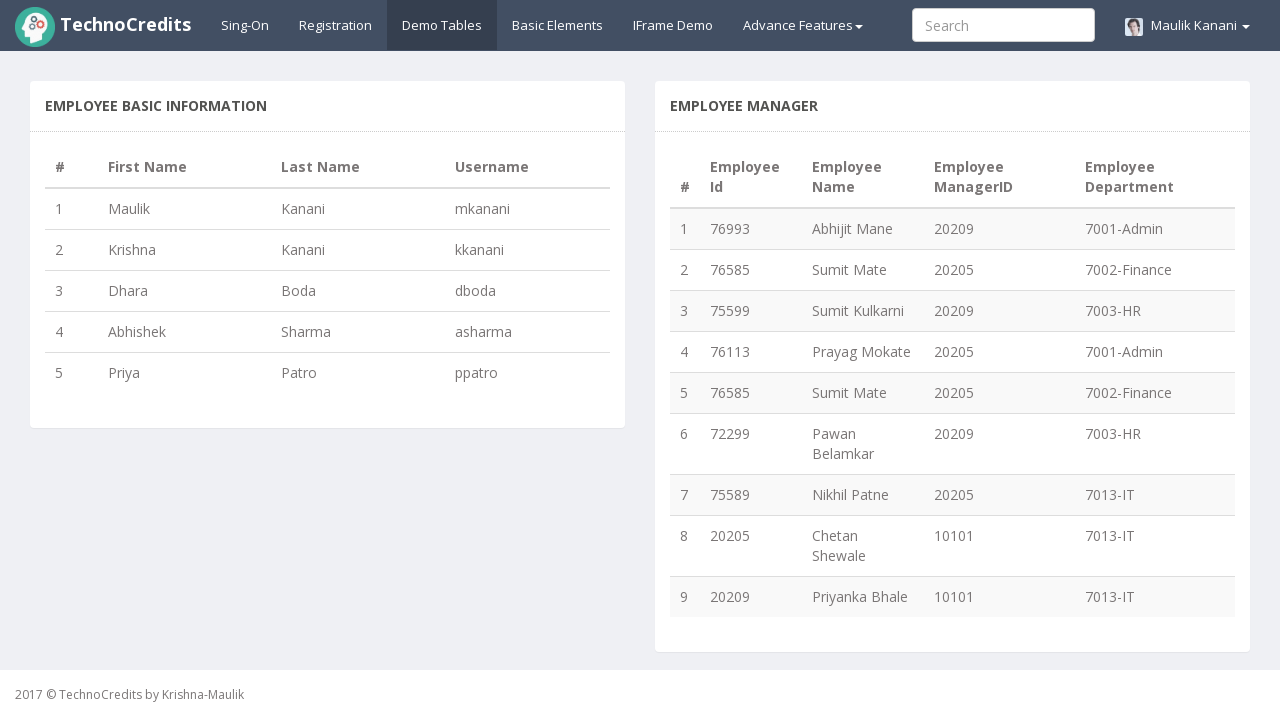

Retrieved all rows from table - found 5 rows
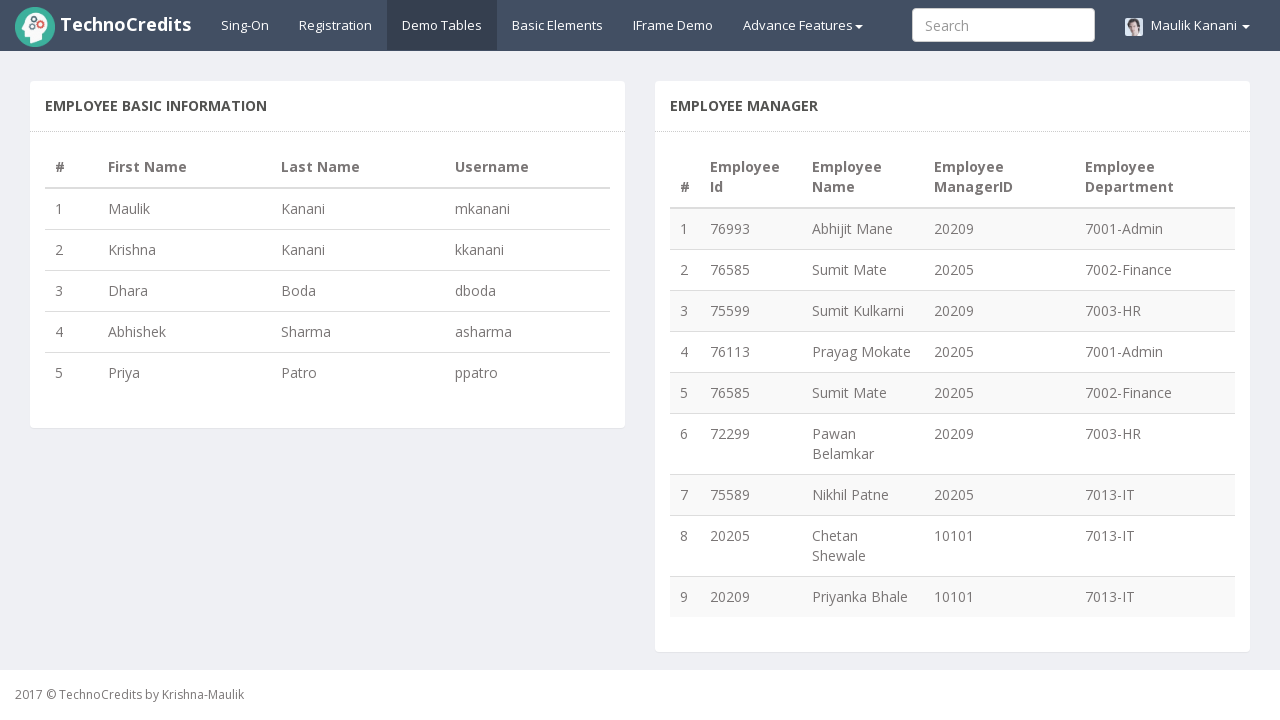

Verified that table contains exactly 5 rows
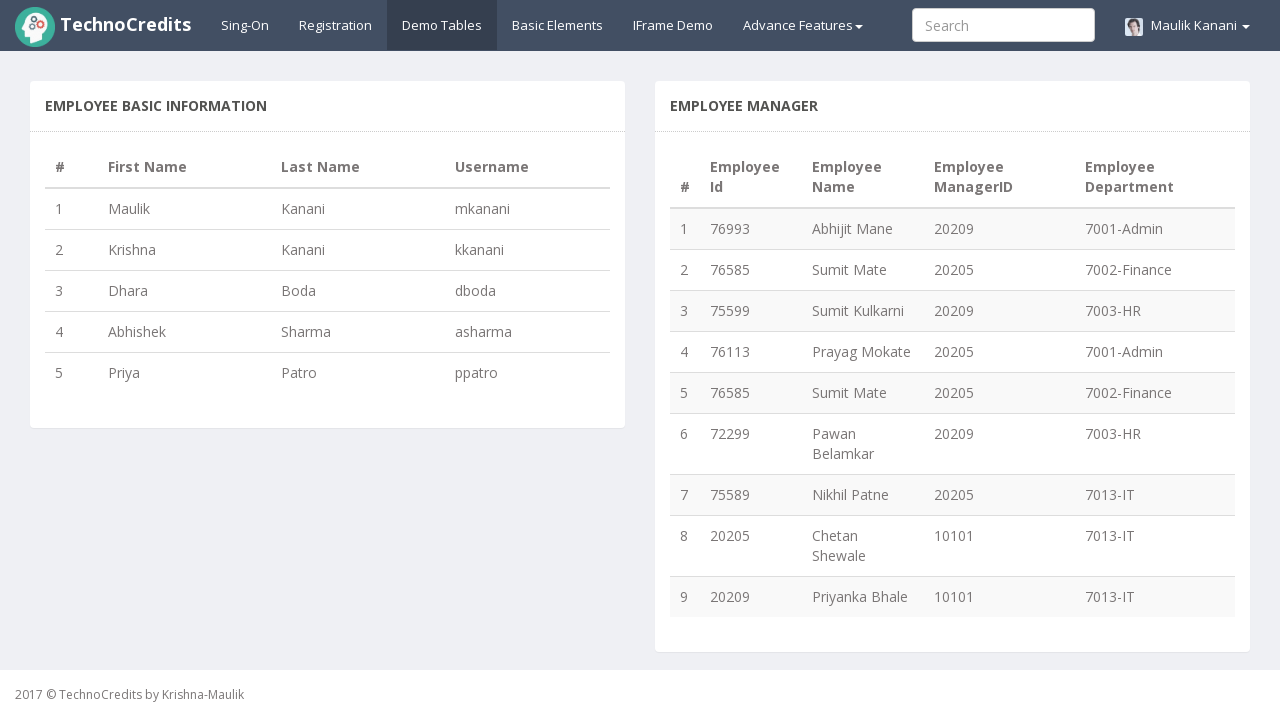

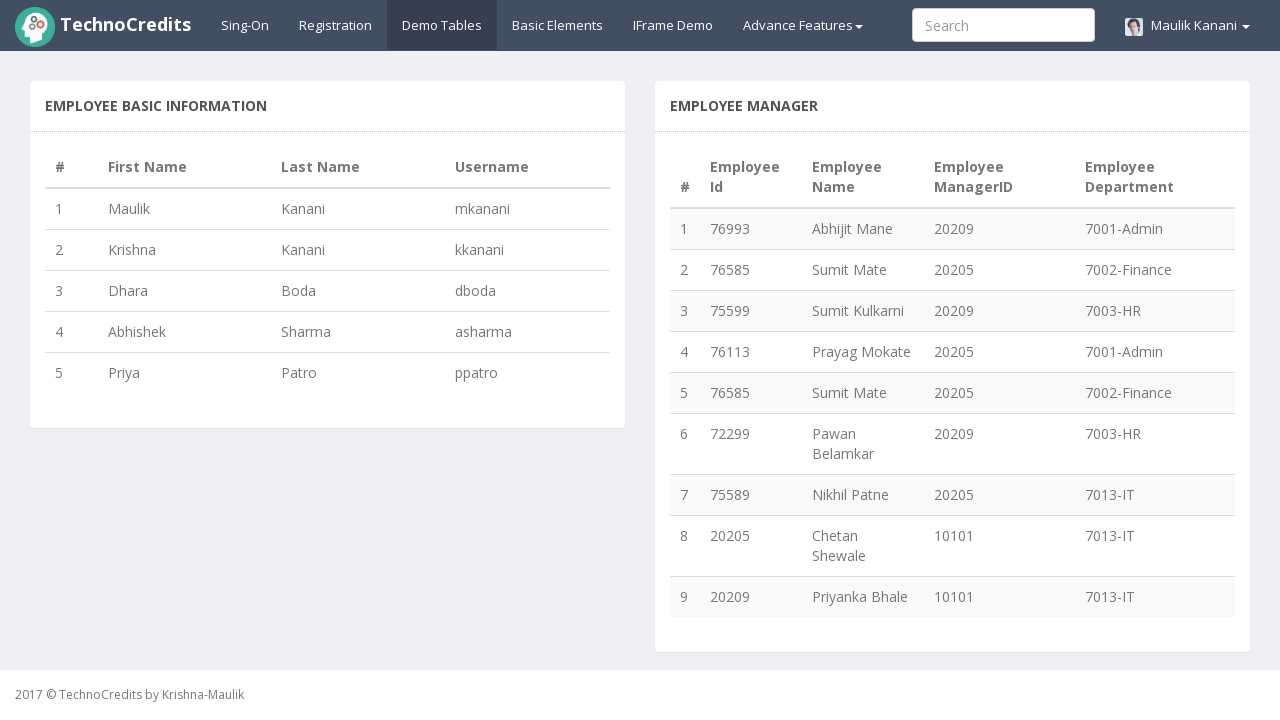